Navigates to the Done page and verifies that all displayed todos have their checkboxes checked

Starting URL: https://yrgo-amazing-todo-app.netlify.app/

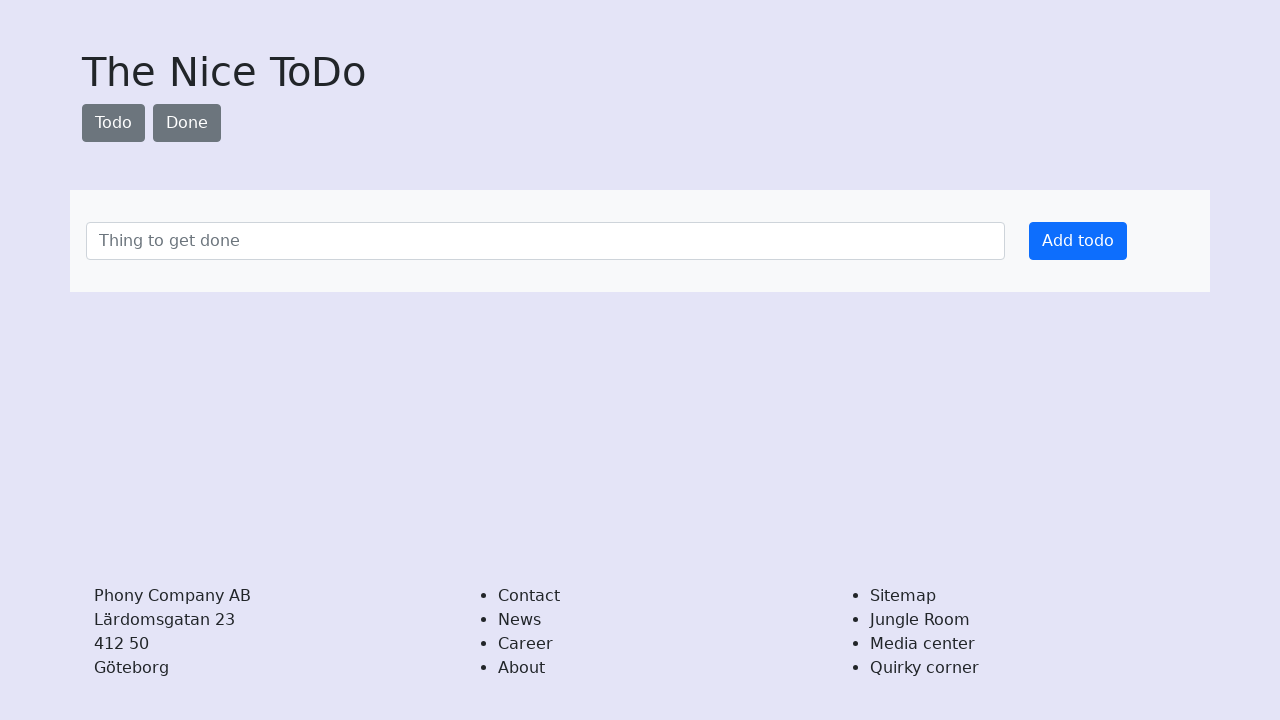

Clicked on the 'Done' link at (187, 123) on text=Done
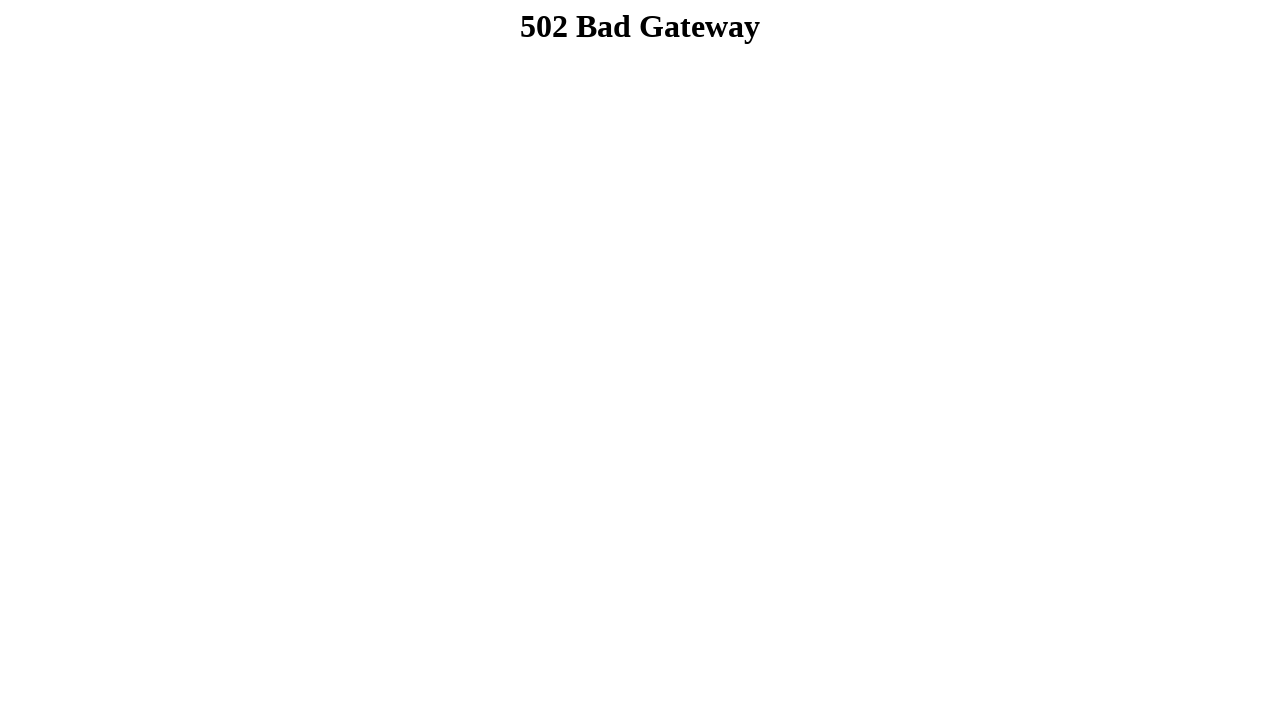

Navigated to Done page
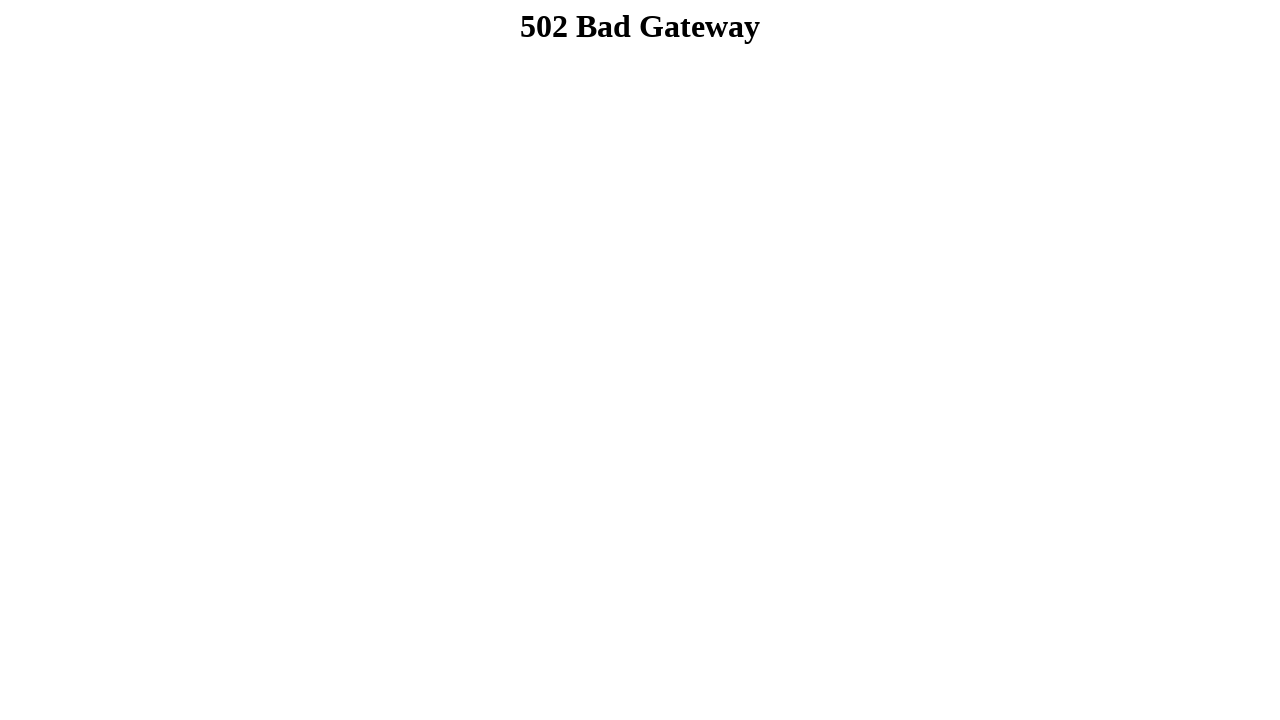

Located all checkboxes in the done list
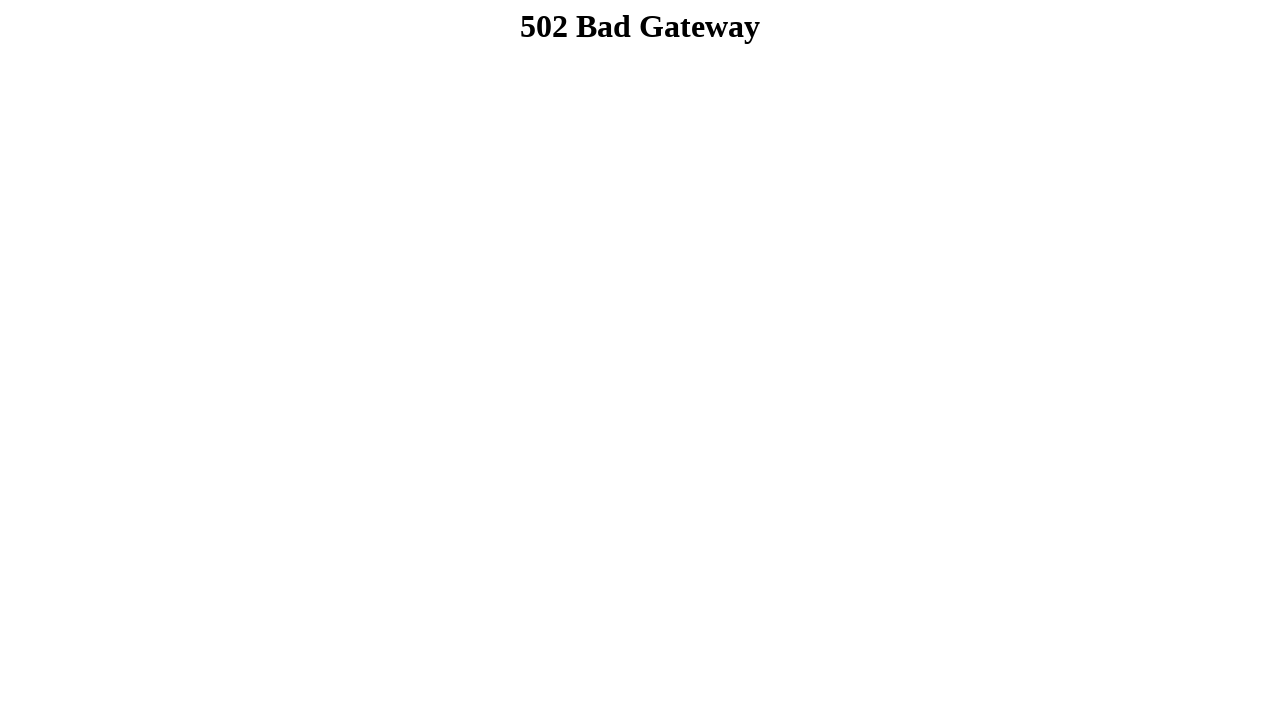

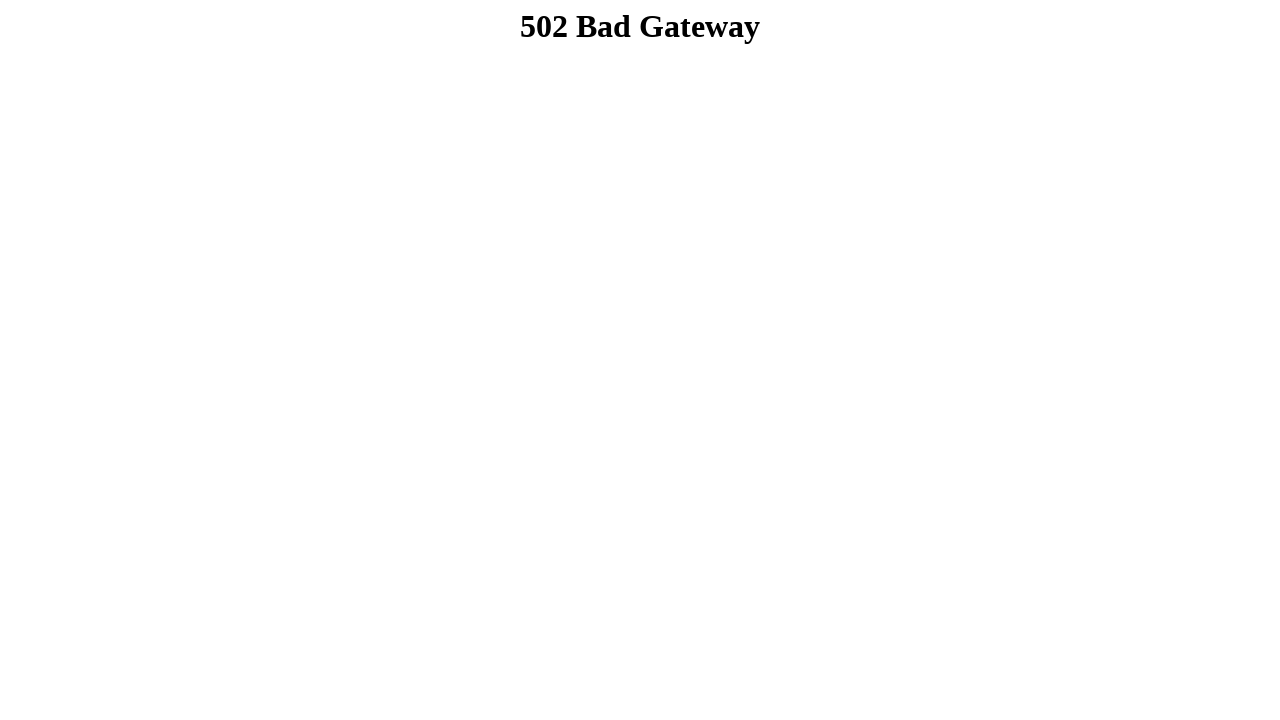